Tests the search functionality by clicking on search, entering a query, submitting, and verifying results are displayed

Starting URL: https://practice-react.sdetunicorns.com/

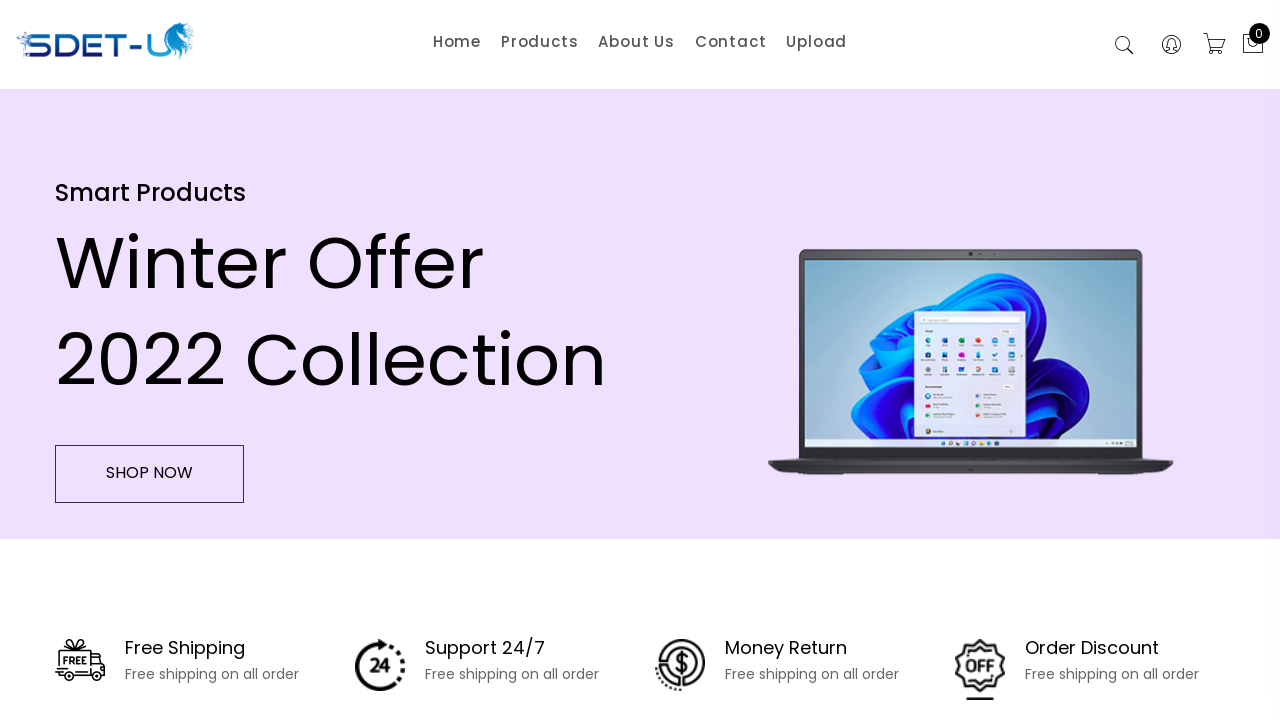

Clicked on search input field to activate it at (1124, 46) on .search-active
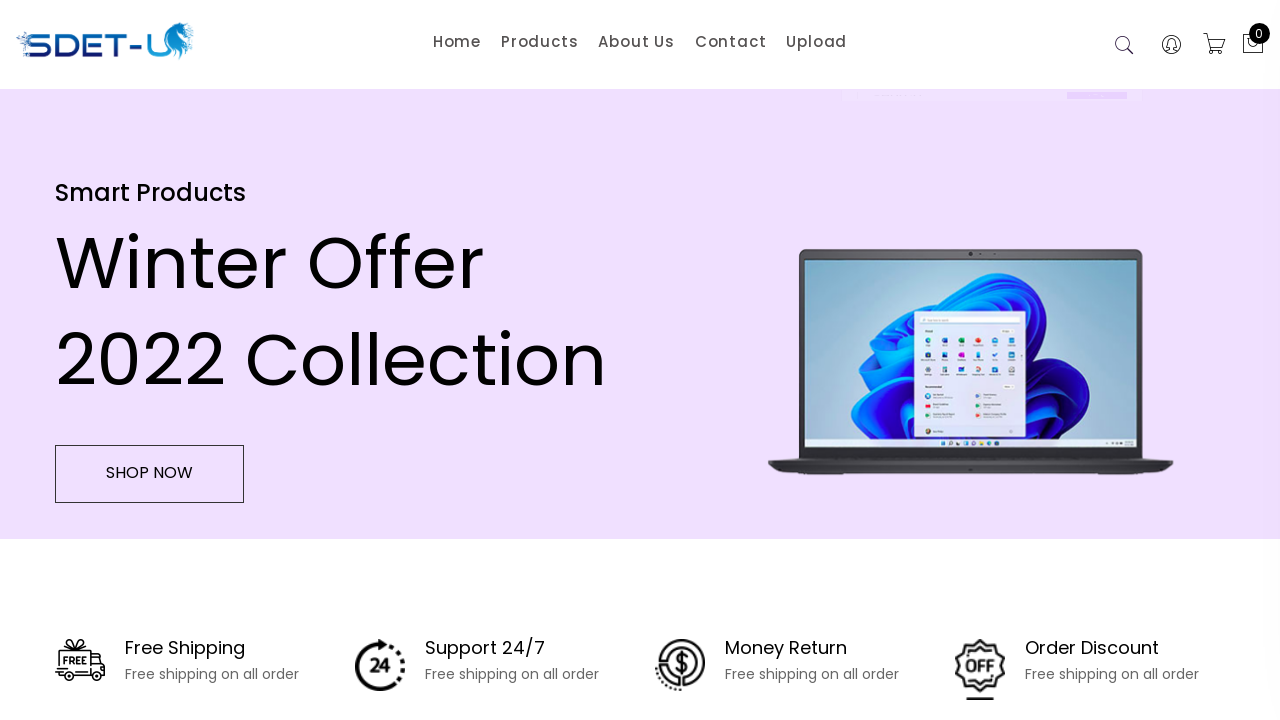

Entered 'Lenovo' in search field on [placeholder='Search']
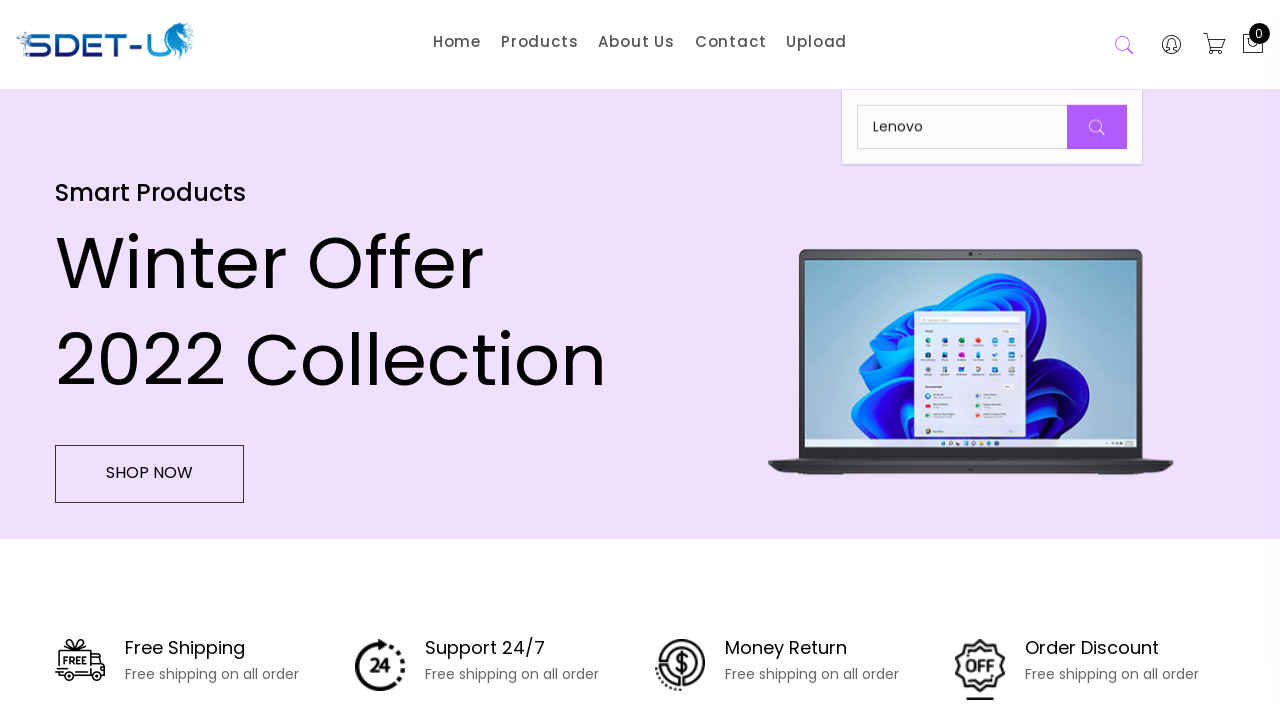

Clicked search button to submit query at (1097, 127) on .button-search
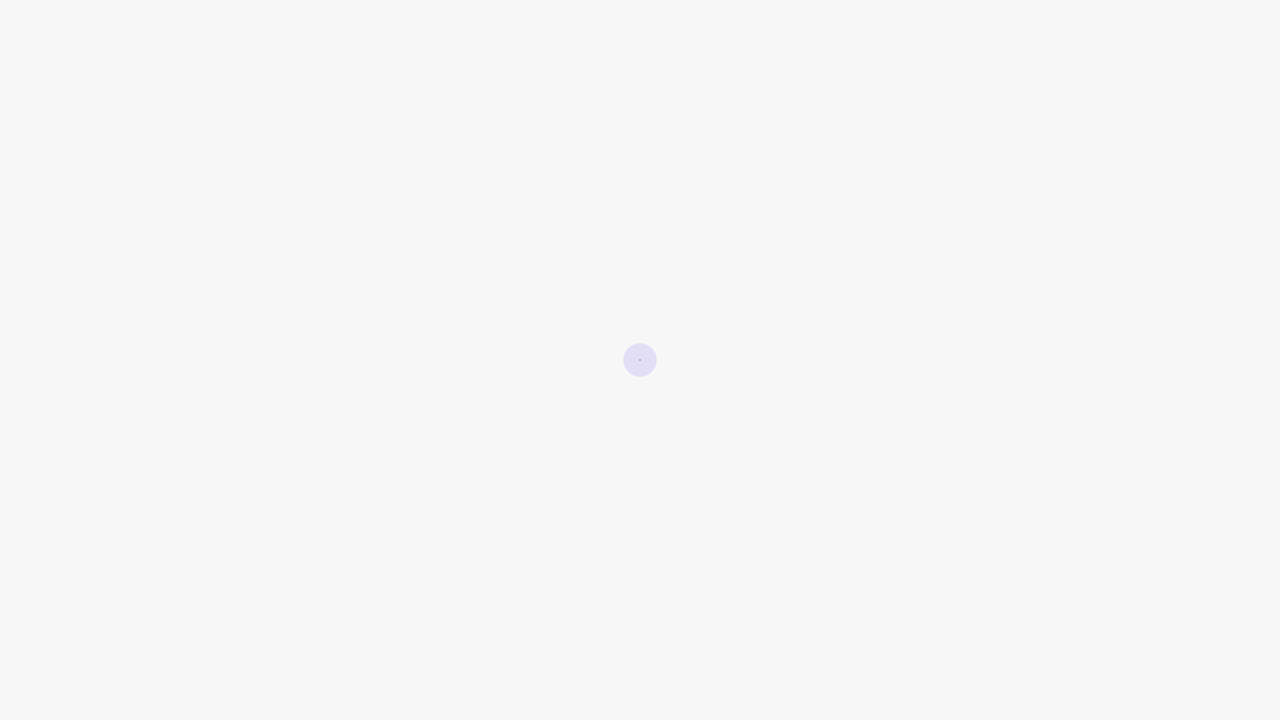

Search results for 'Lenovo' loaded and verified
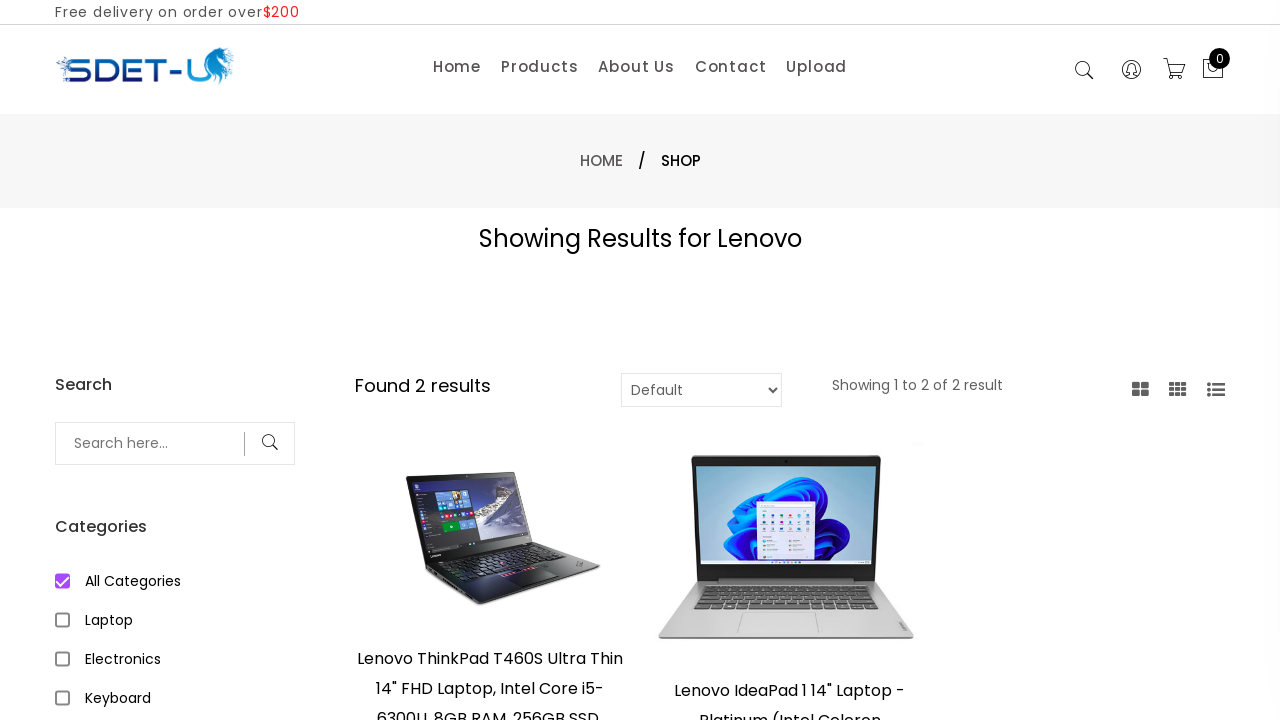

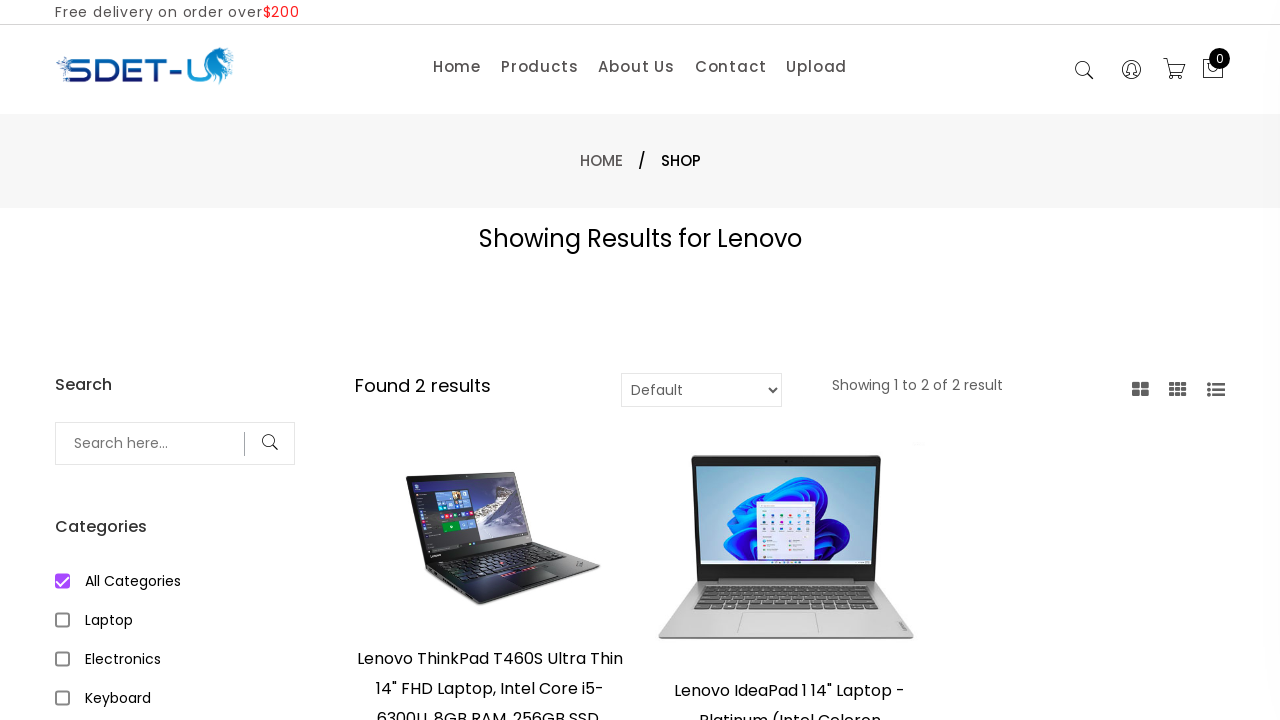